Tests file upload functionality by selecting a file using the file input element and submitting the upload form, then verifying the upload was successful.

Starting URL: https://the-internet.herokuapp.com/upload

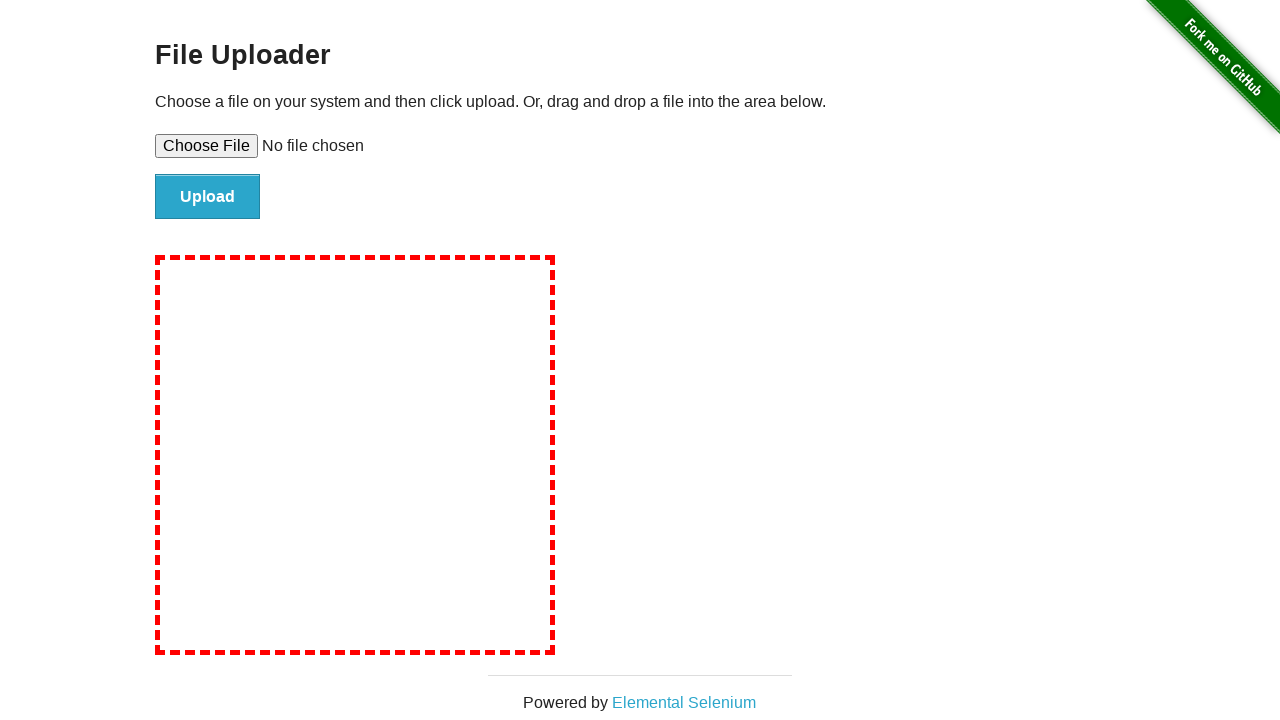

Created temporary test file for upload
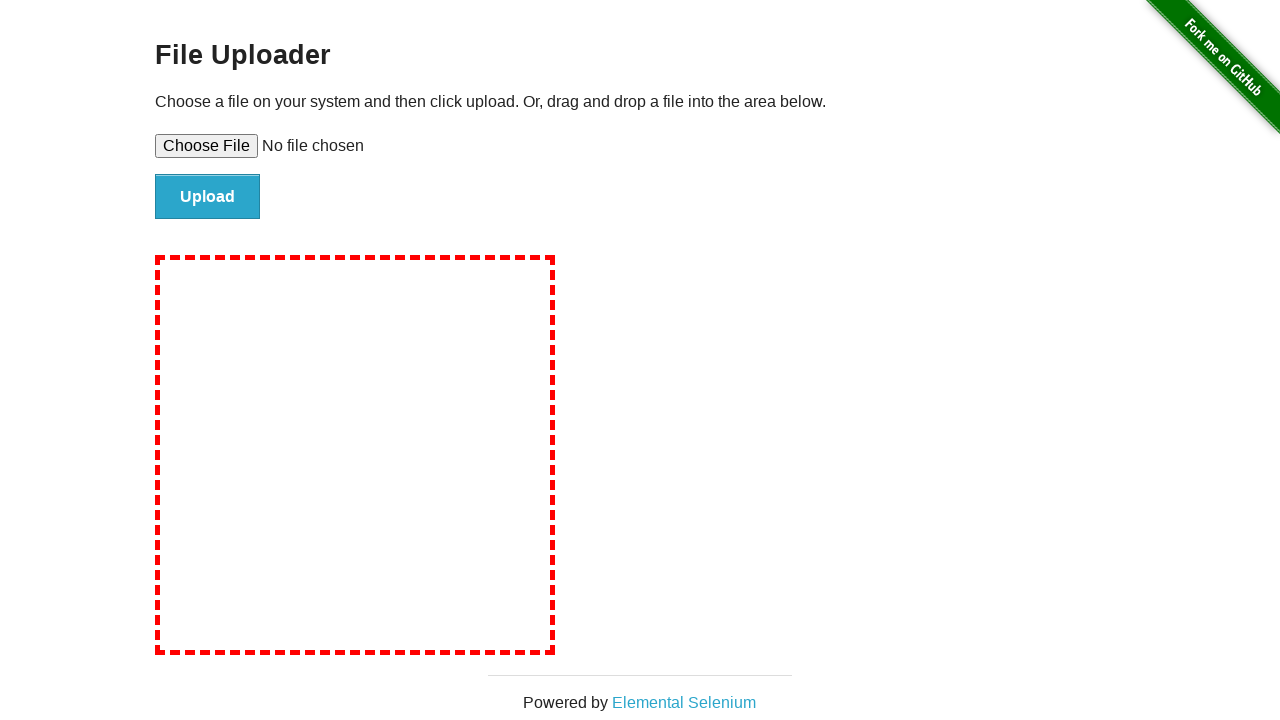

Selected test file using file input element
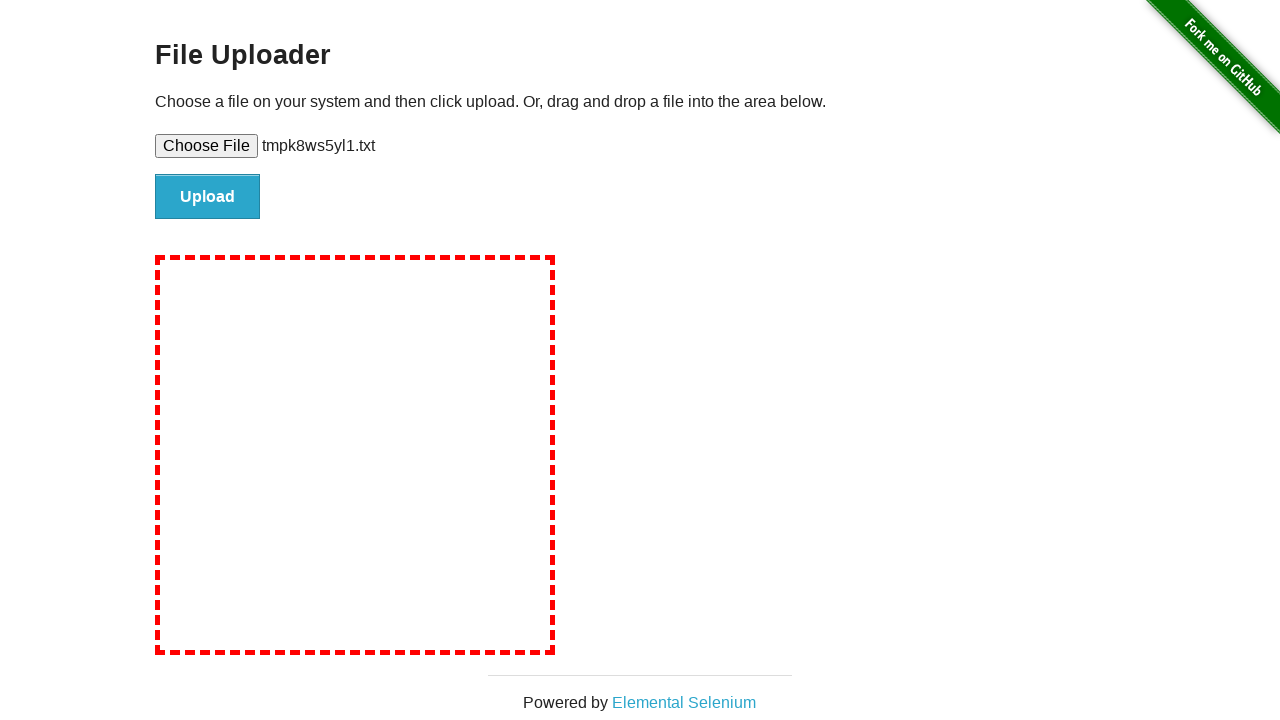

Clicked submit button to upload file at (208, 197) on #file-submit
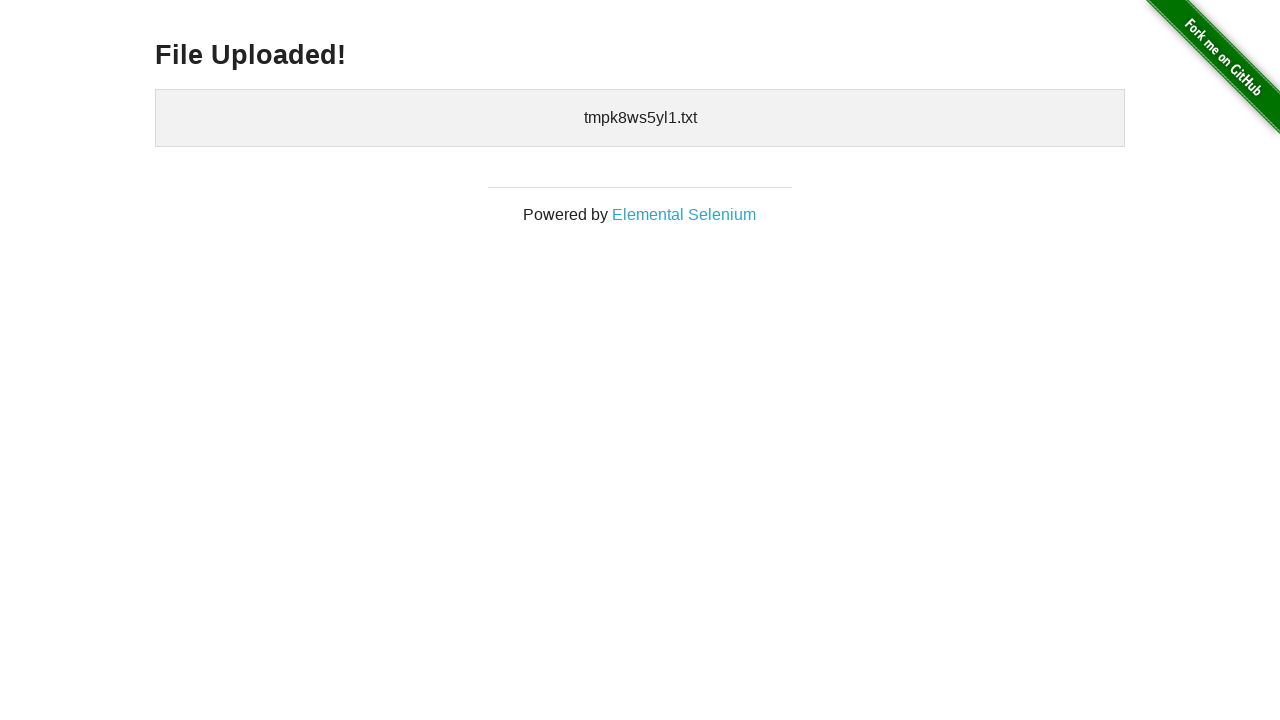

File upload success message appeared
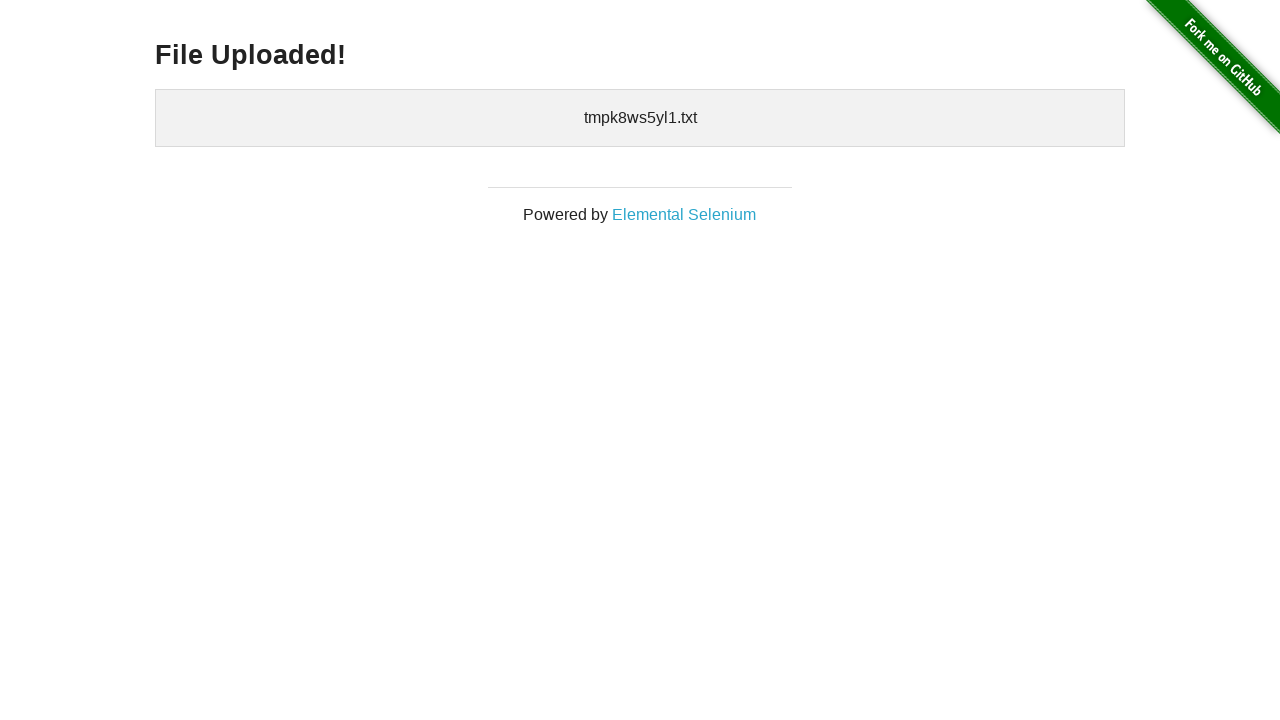

Cleaned up temporary test file
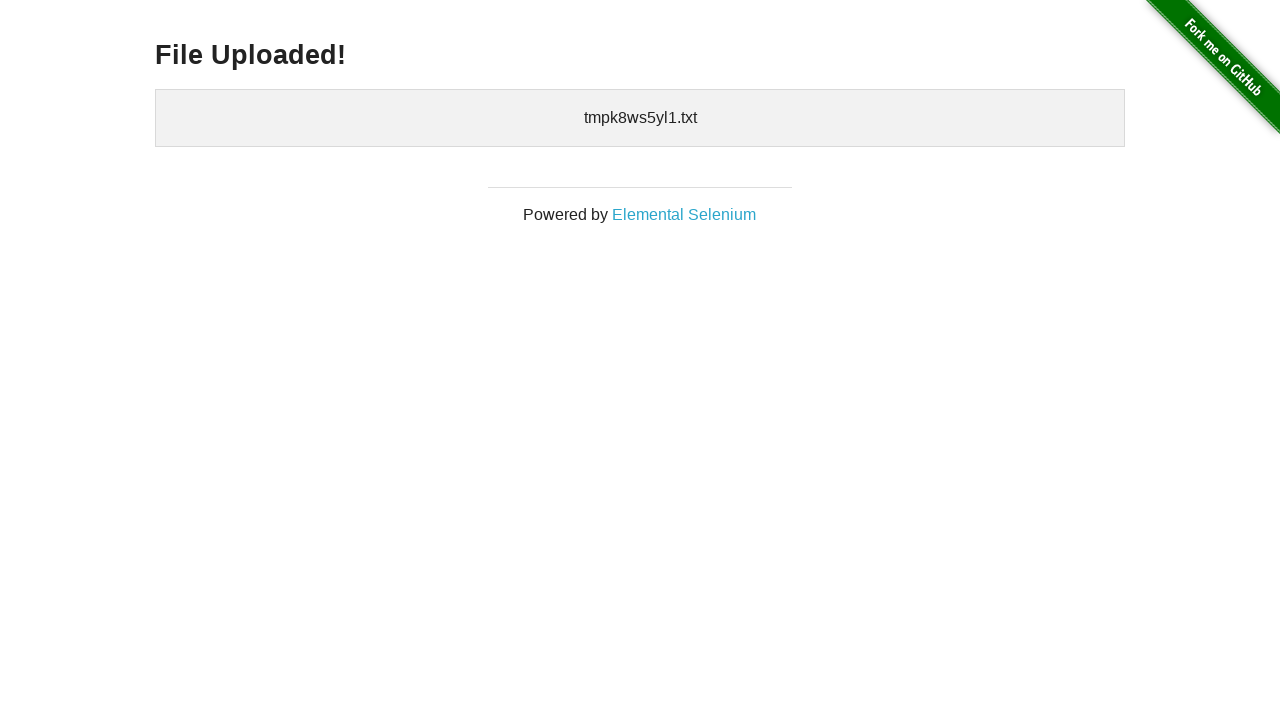

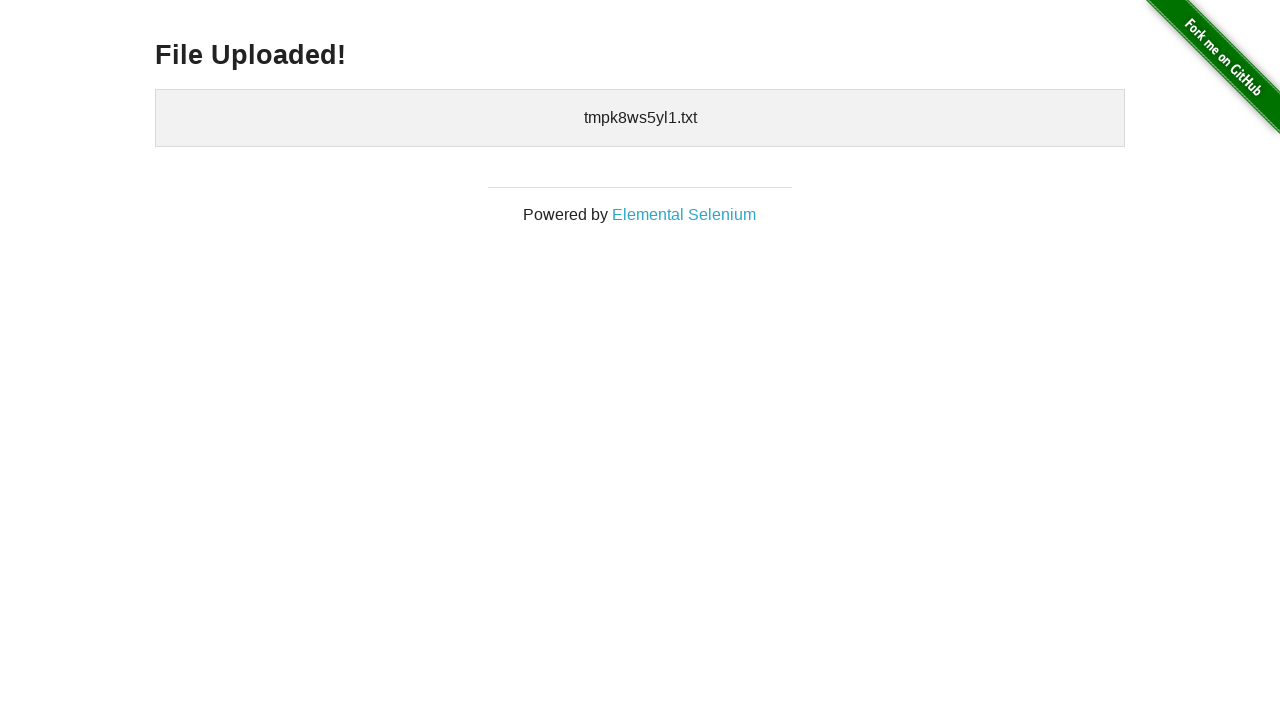